Tests selecting a customer from a dropdown in a banking demo application and verifies the selection displays correctly

Starting URL: https://www.globalsqa.com/angularJs-protractor/BankingProject/#/manager/openAccount

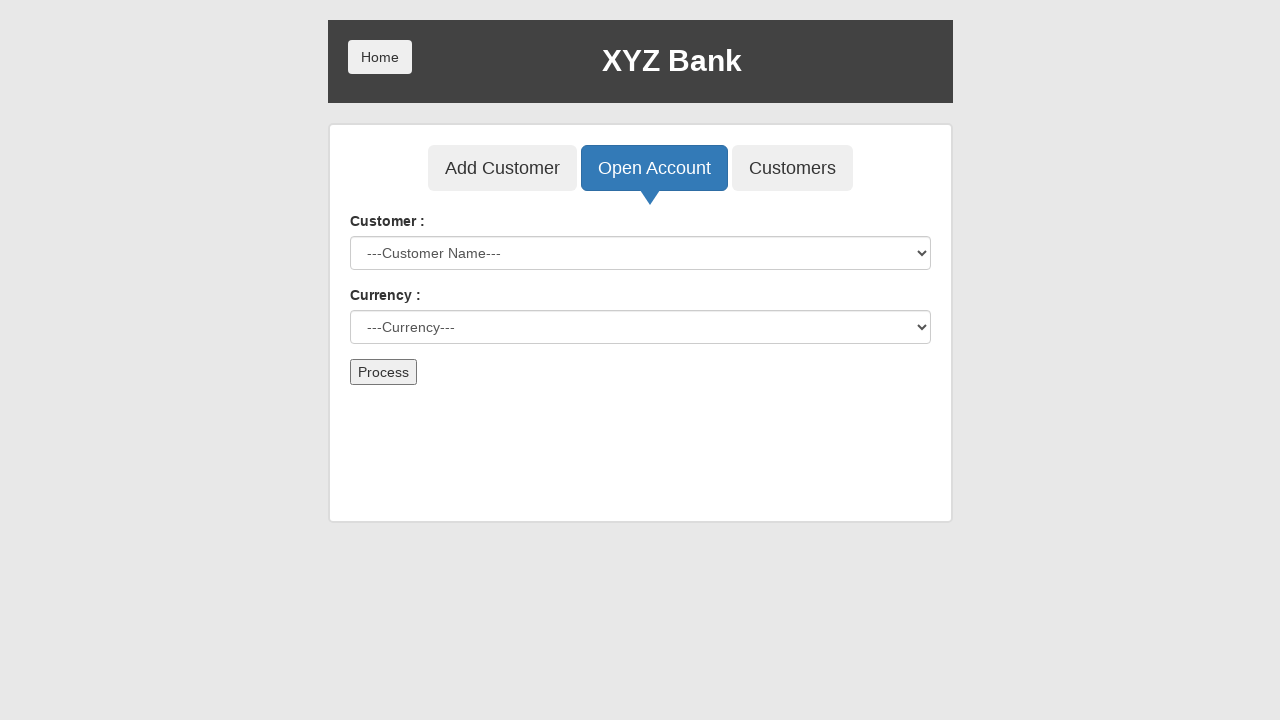

Waited for customer dropdown to load
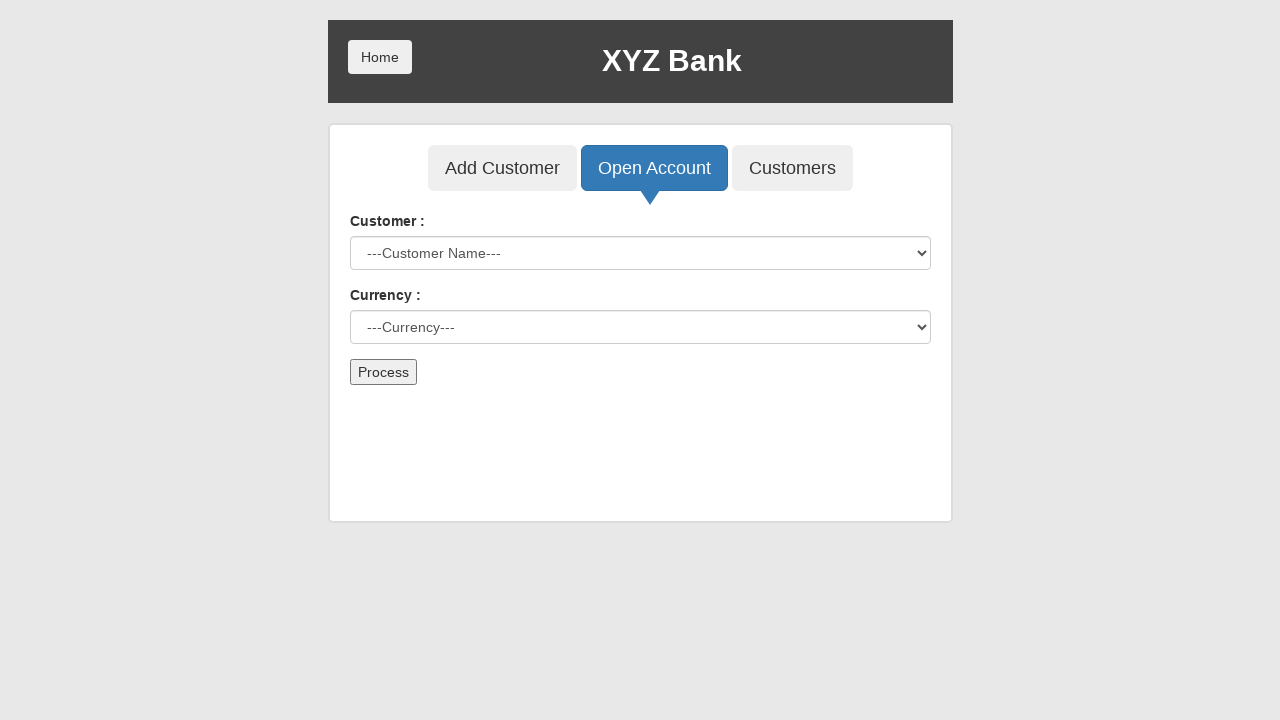

Selected 'Harry Potter' from customer dropdown on select[ng-model='custId']
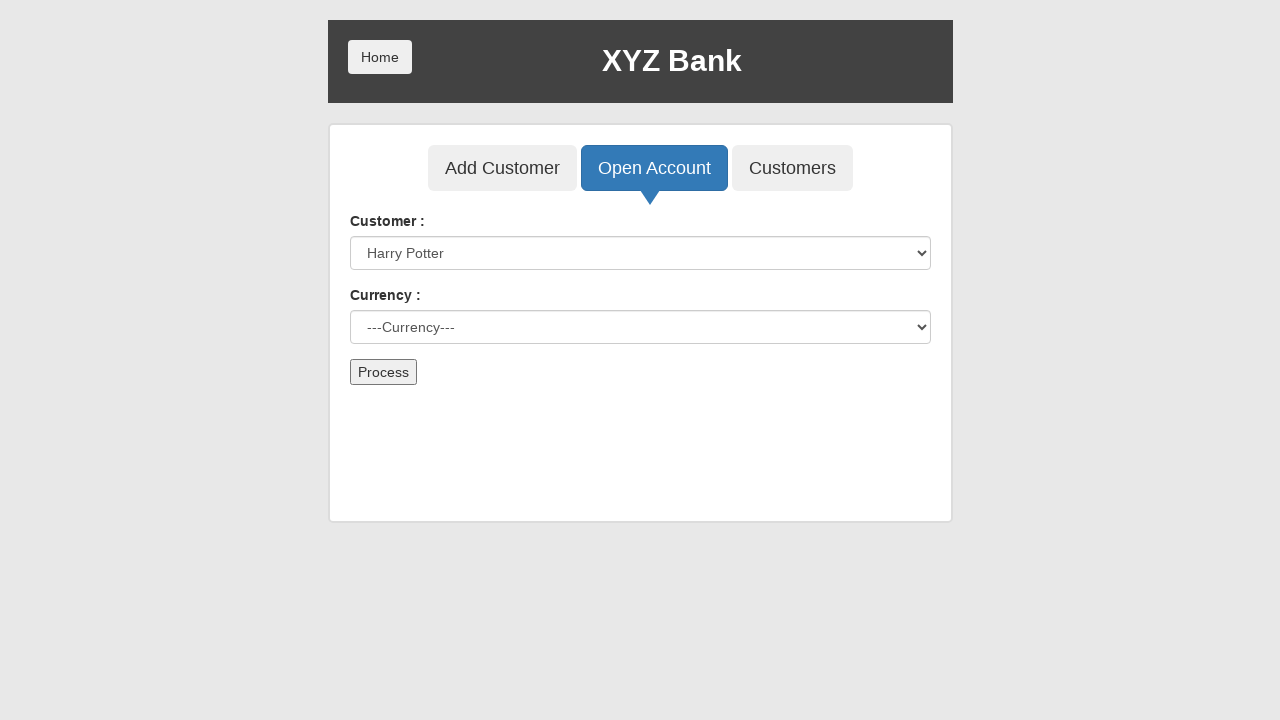

Retrieved selected customer value from dropdown
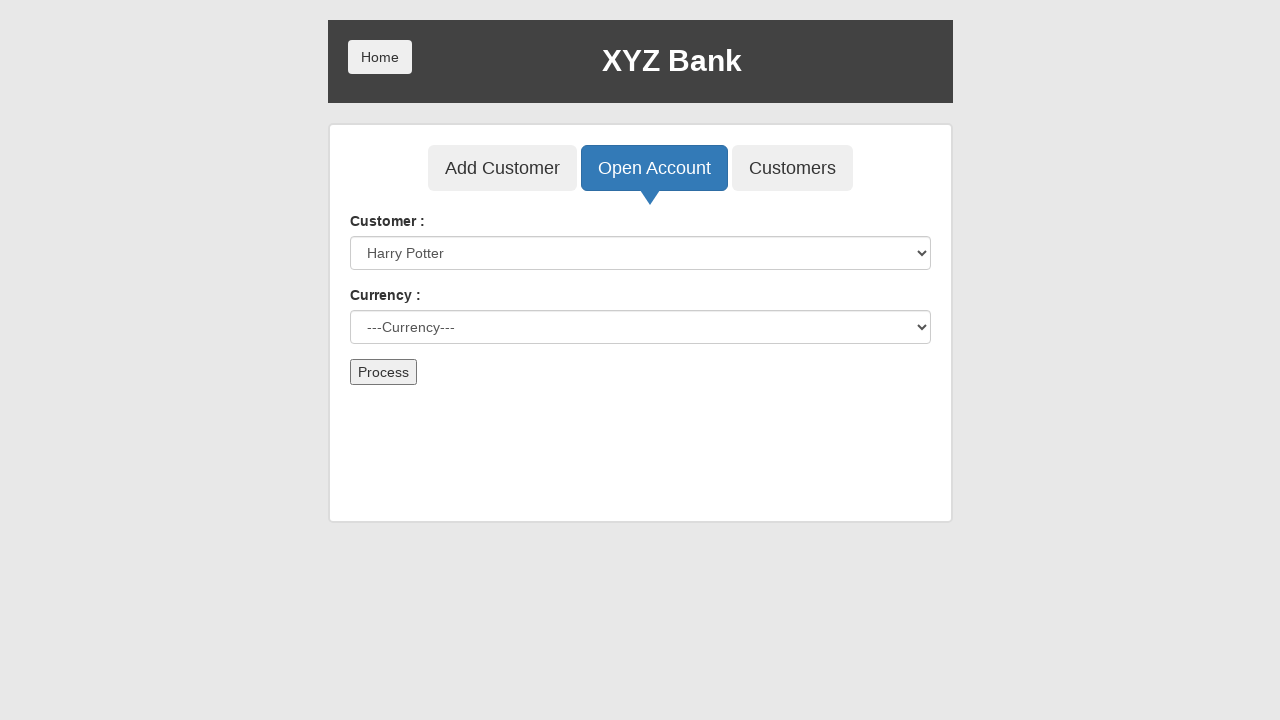

Verified that a customer was selected (assertion passed)
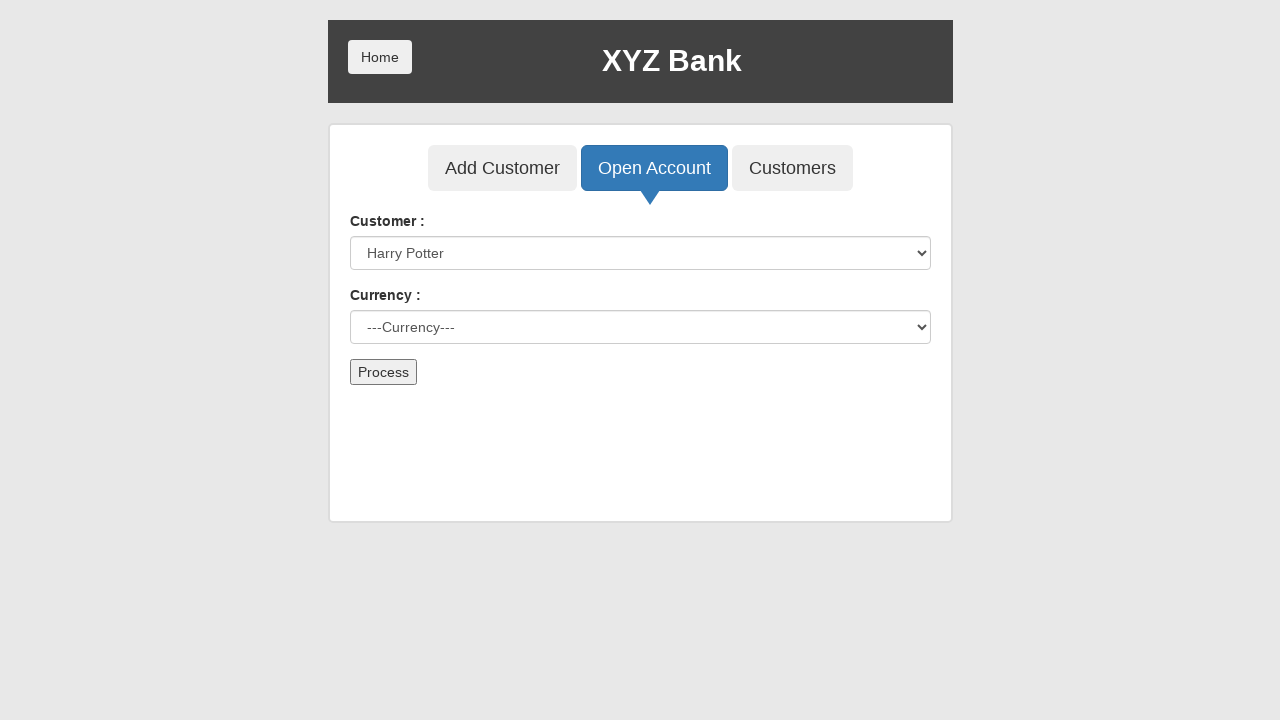

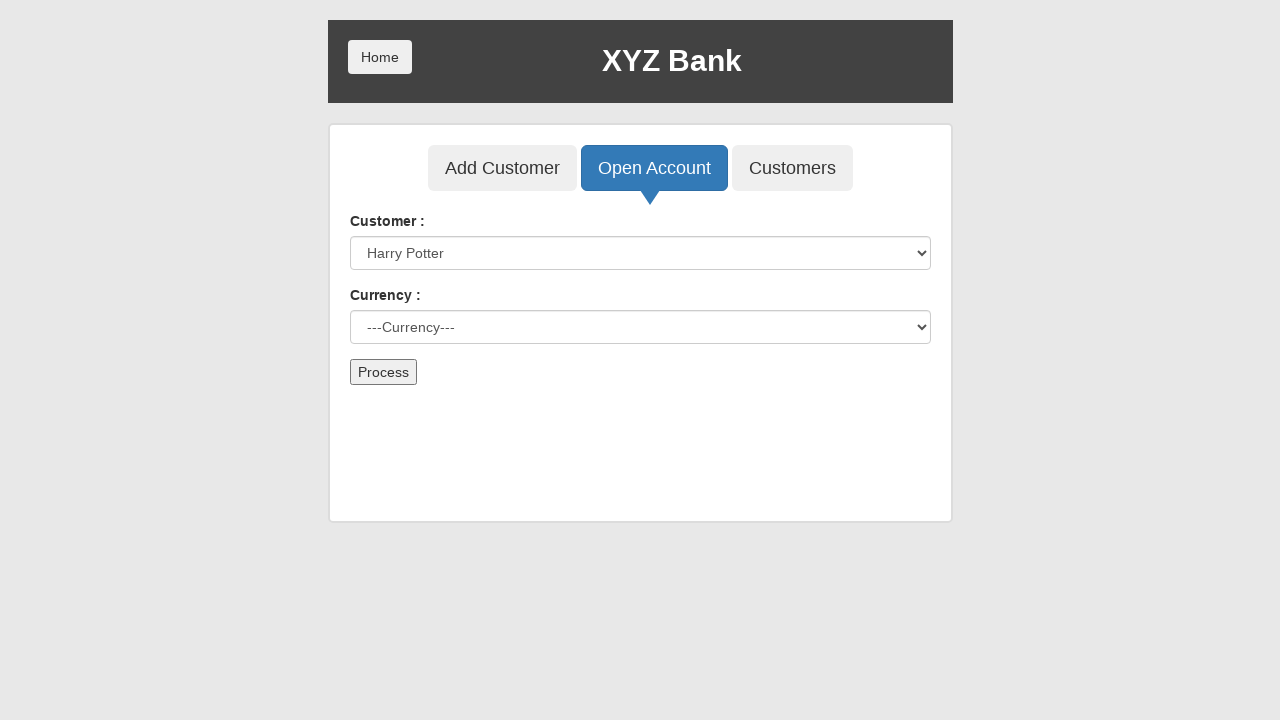